Tests basic browser navigation operations by navigating to a YouTube live stream, going back, going forward, and refreshing the page.

Starting URL: https://www.youtube.com/live/JkqoXmXKud0?si=YIZrbmokam7TrVD9

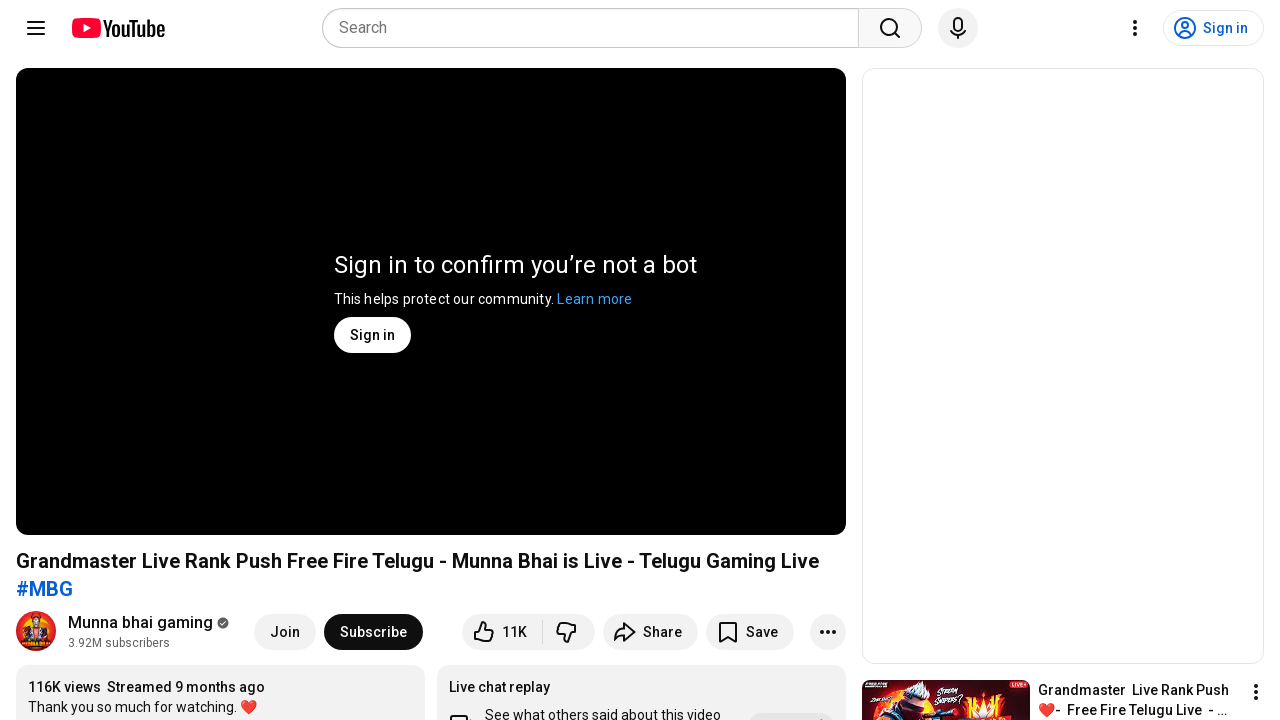

Navigated to YouTube live stream
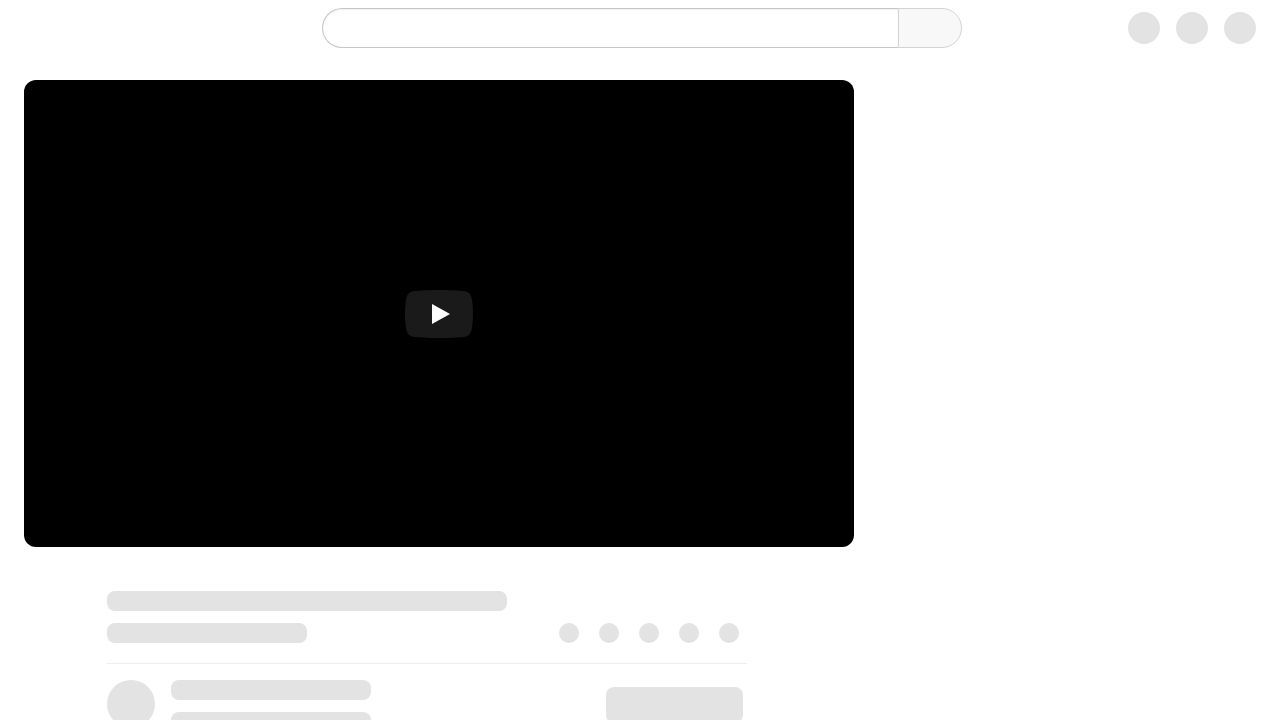

Navigated back in browser history
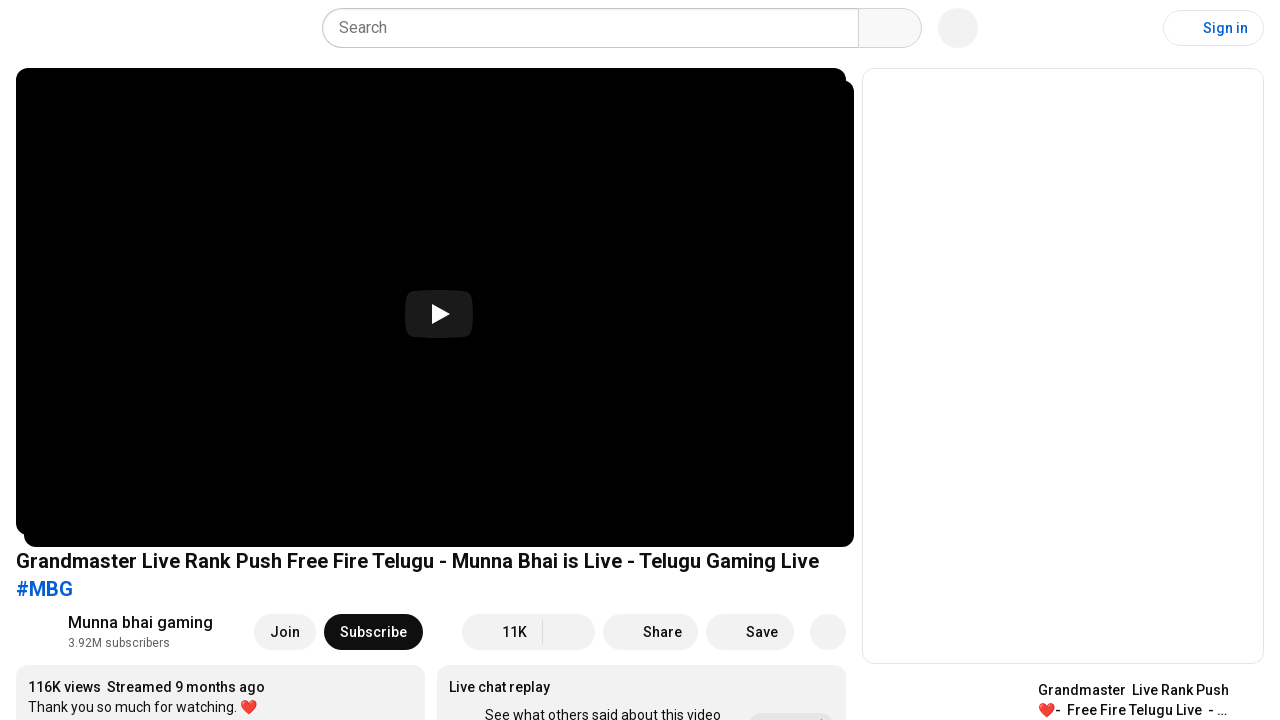

Navigated forward in browser history
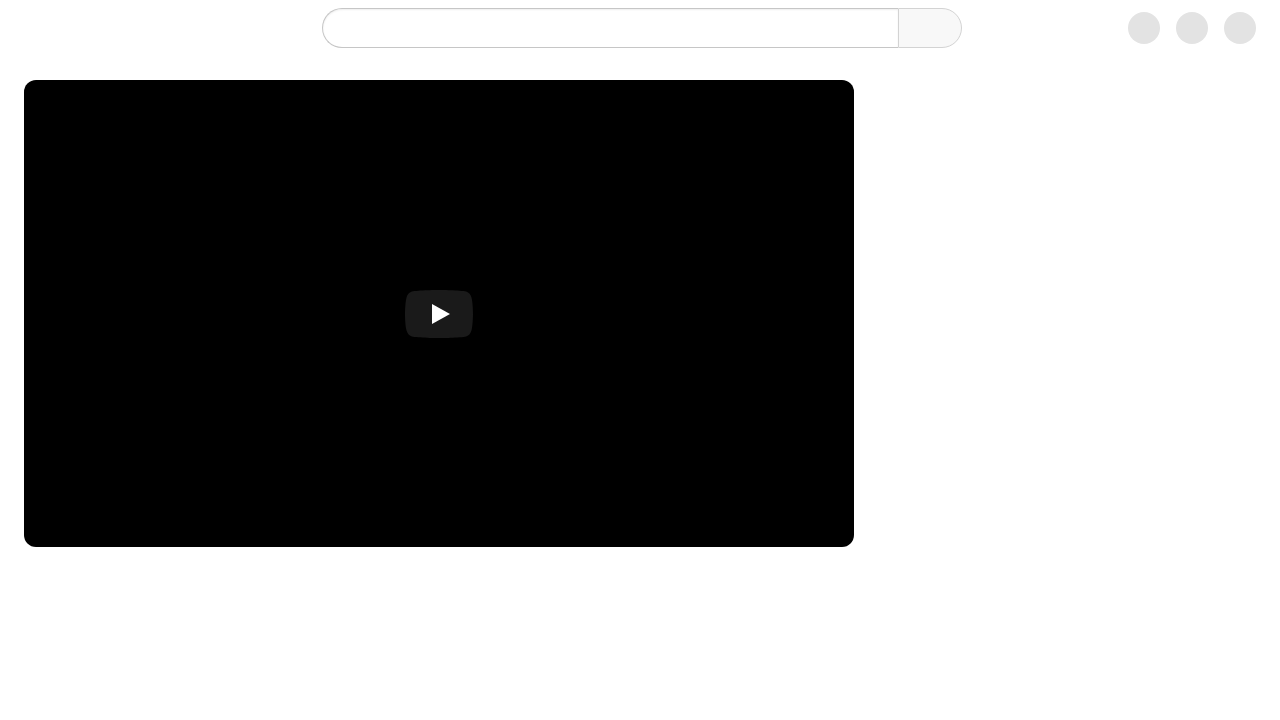

Refreshed the page
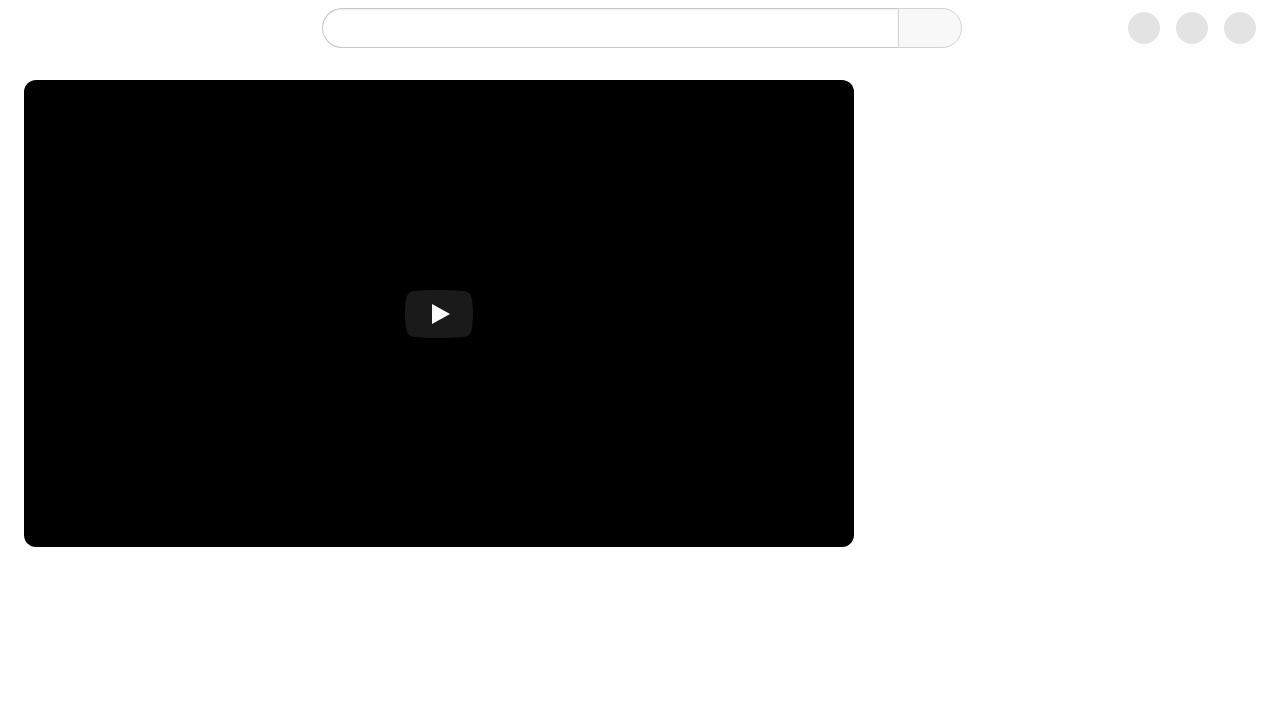

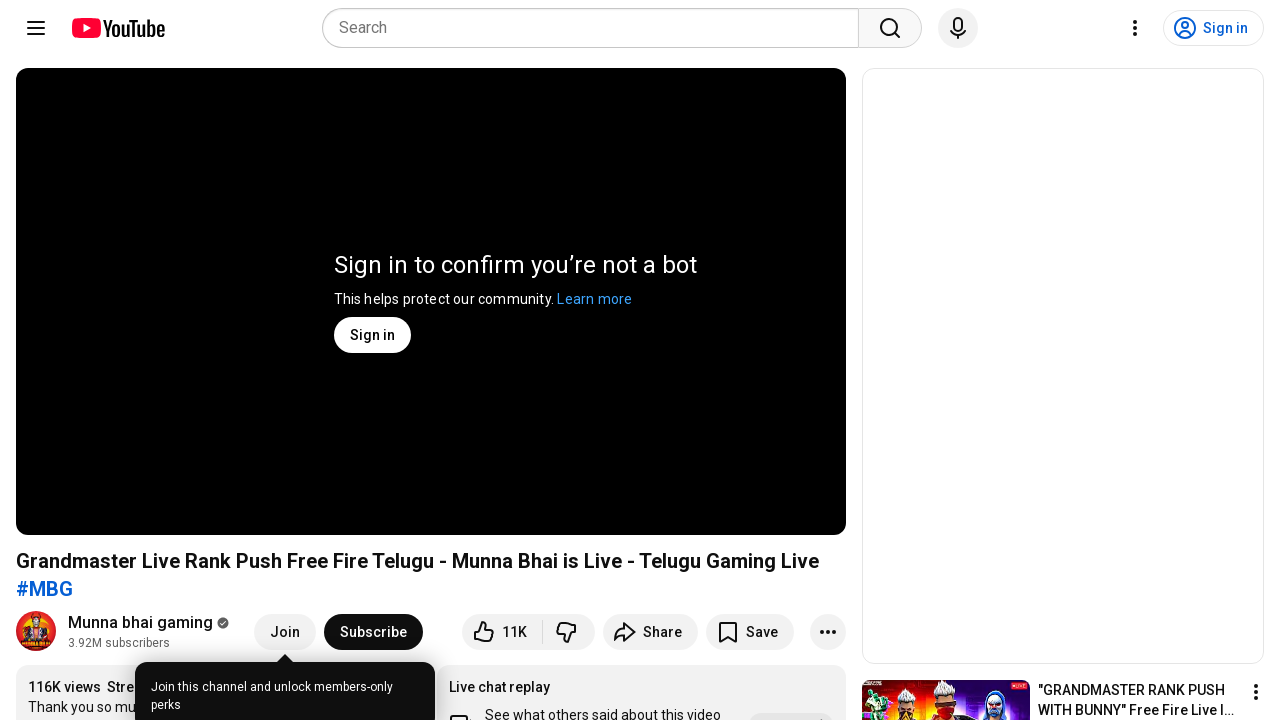